Tests single select dropdown functionality by selecting a programming language option and verifying the result displays correctly

Starting URL: https://www.qa-practice.com/elements/select/single_select

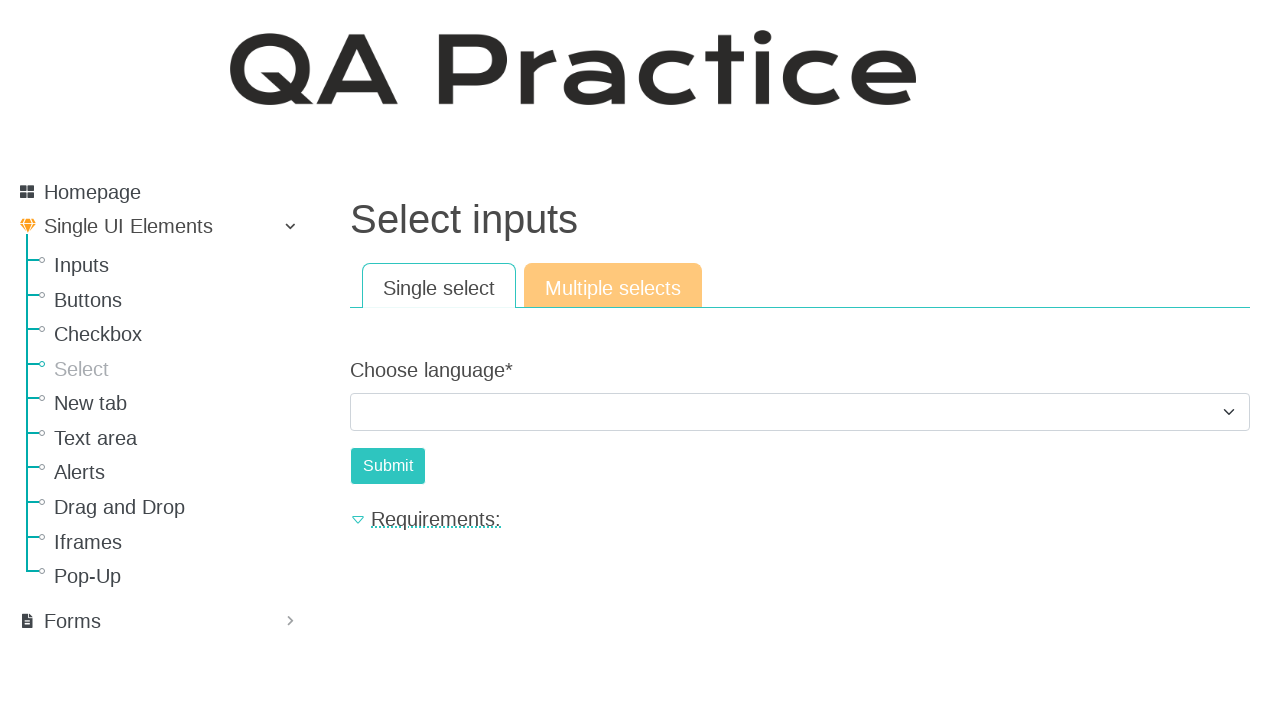

Navigated to single select dropdown test page
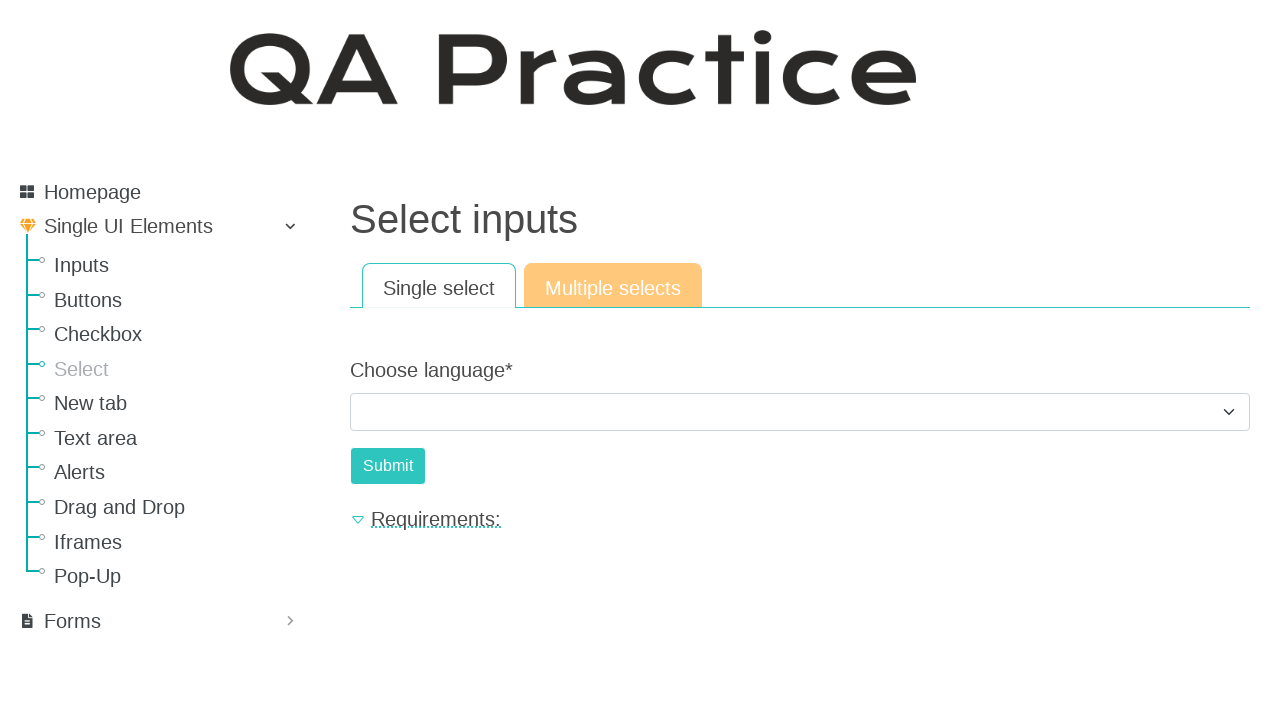

Selected 'Python' option from the programming language dropdown on #id_choose_language
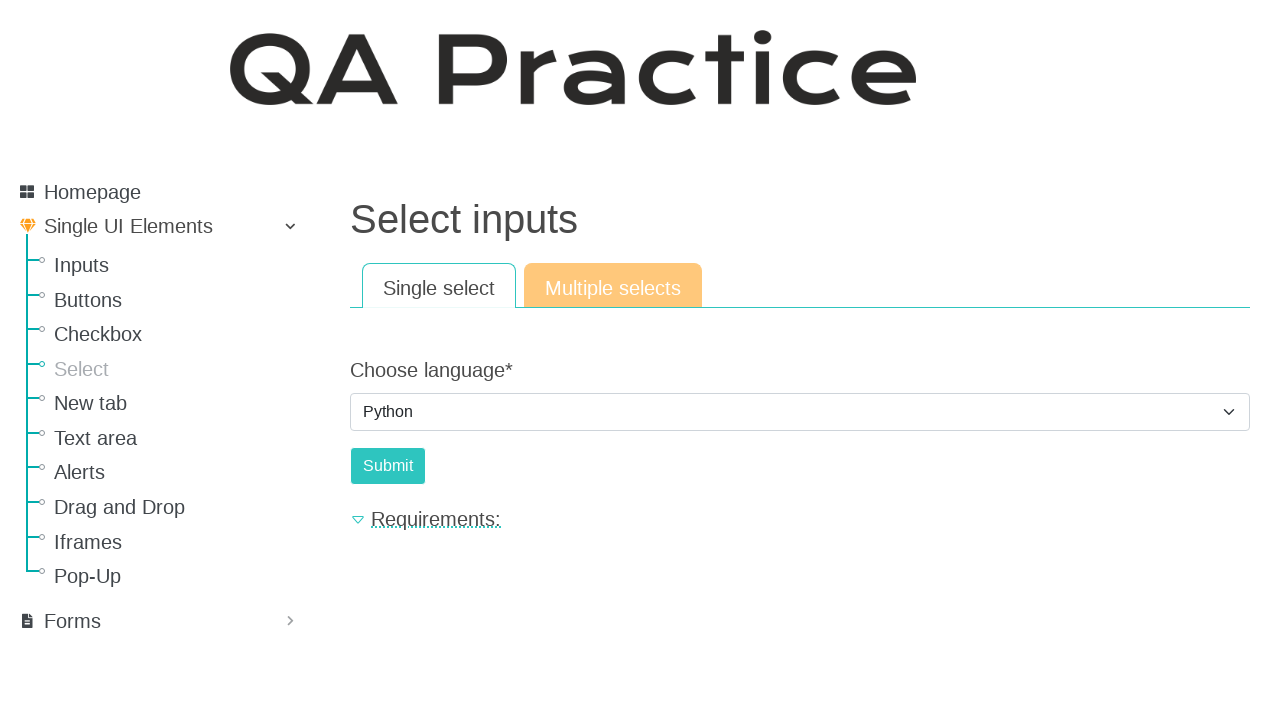

Clicked the submit button at (388, 466) on #submit-id-submit
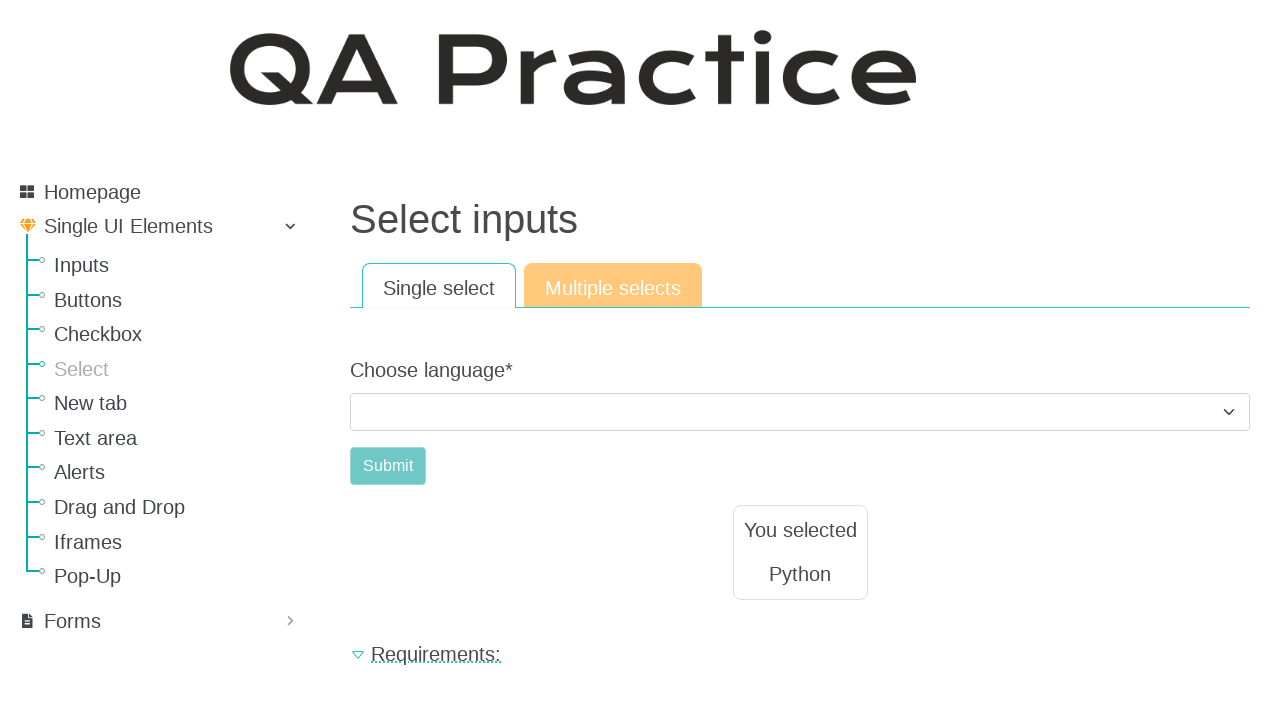

Result text element loaded and is visible
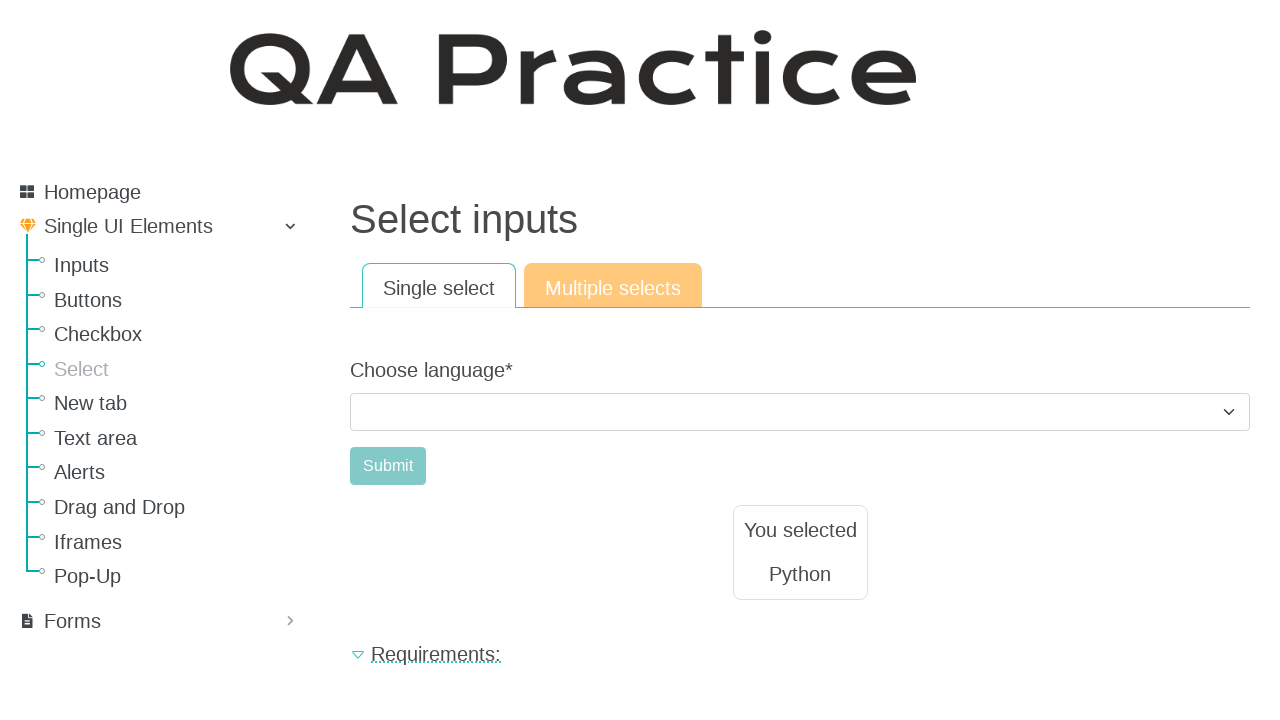

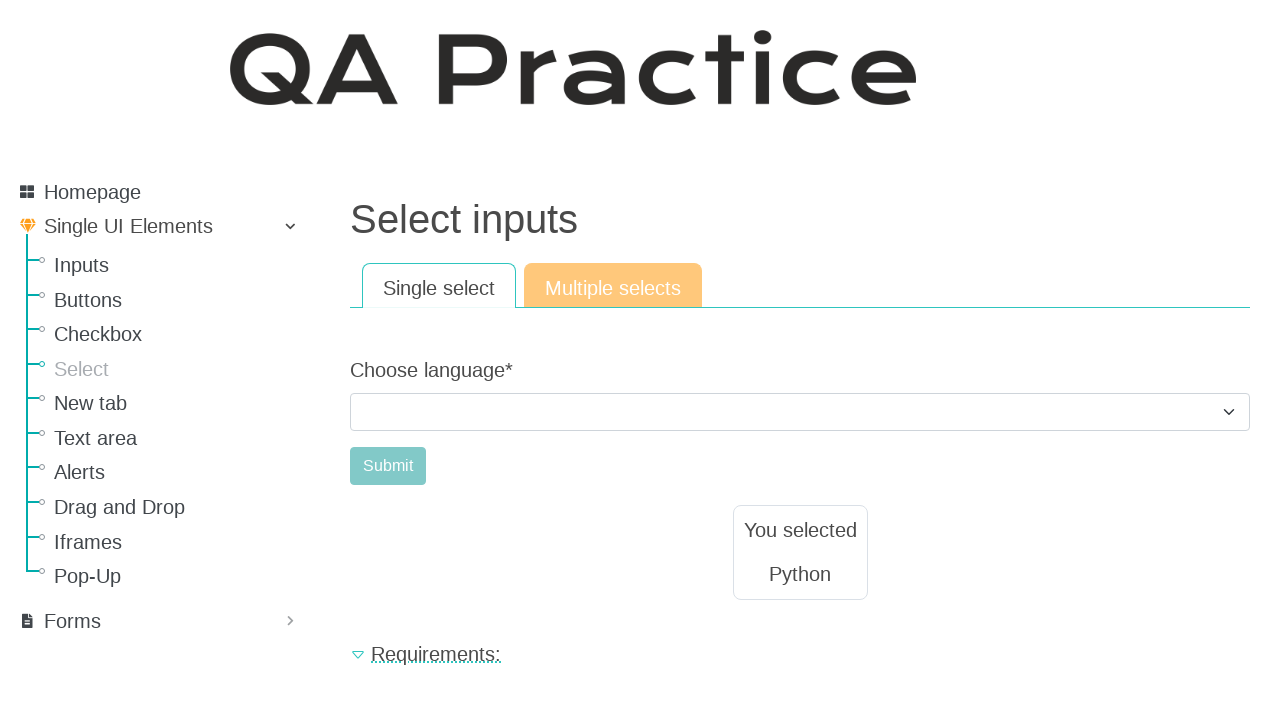